Tests cookie management by navigating to the TCS website, adding a custom cookie, and verifying cookies can be retrieved from the browser context.

Starting URL: https://www.tcs.com/

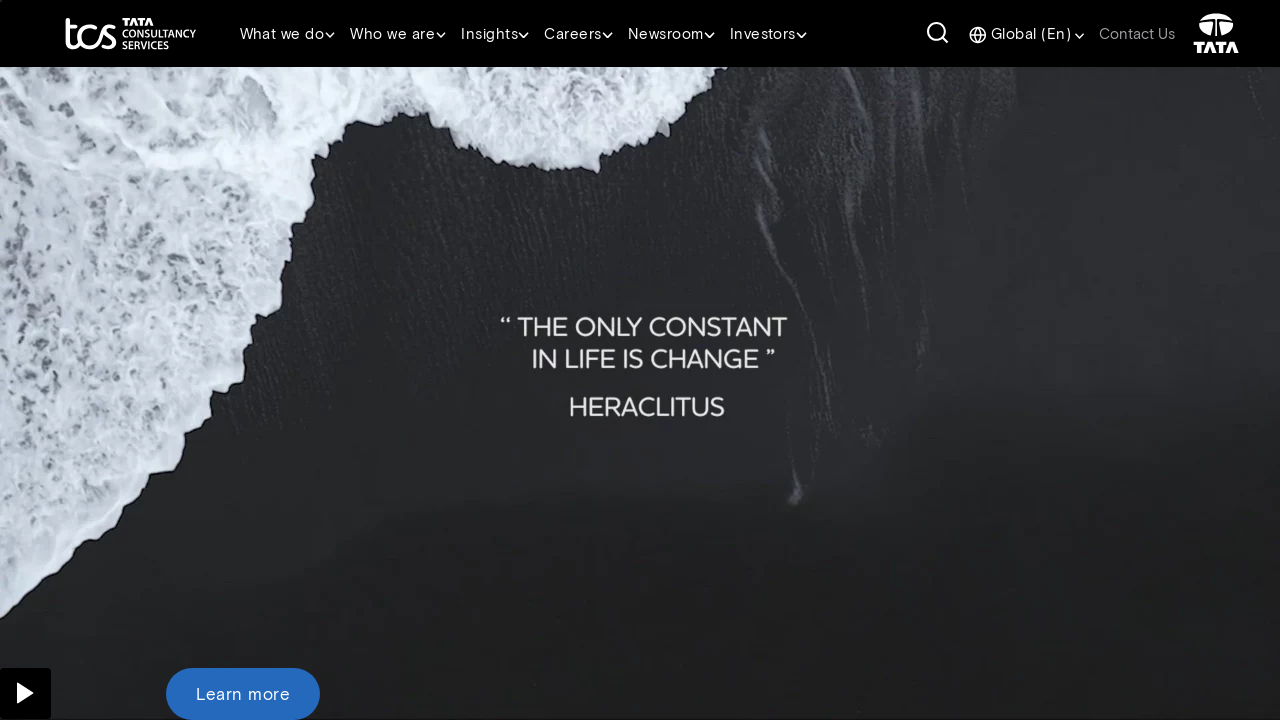

Navigated to TCS website at https://www.tcs.com/
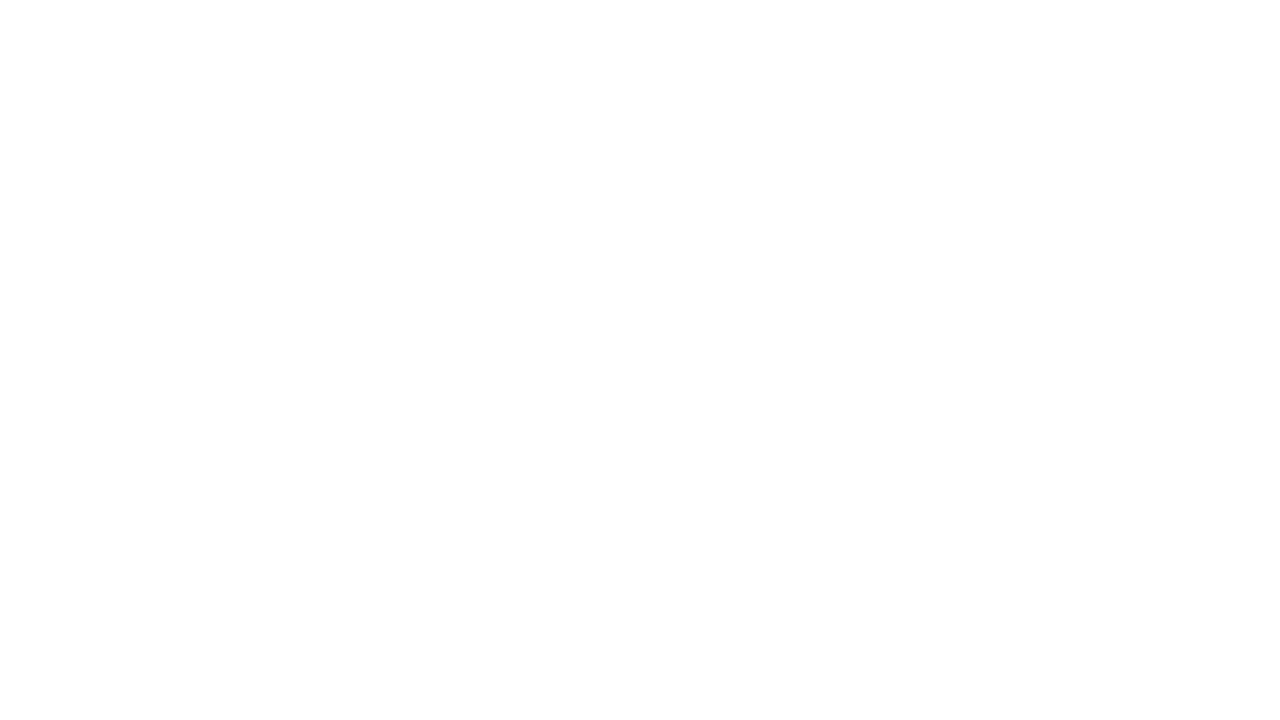

Added custom cookie 'name' with value 'Edso Services' to browser context
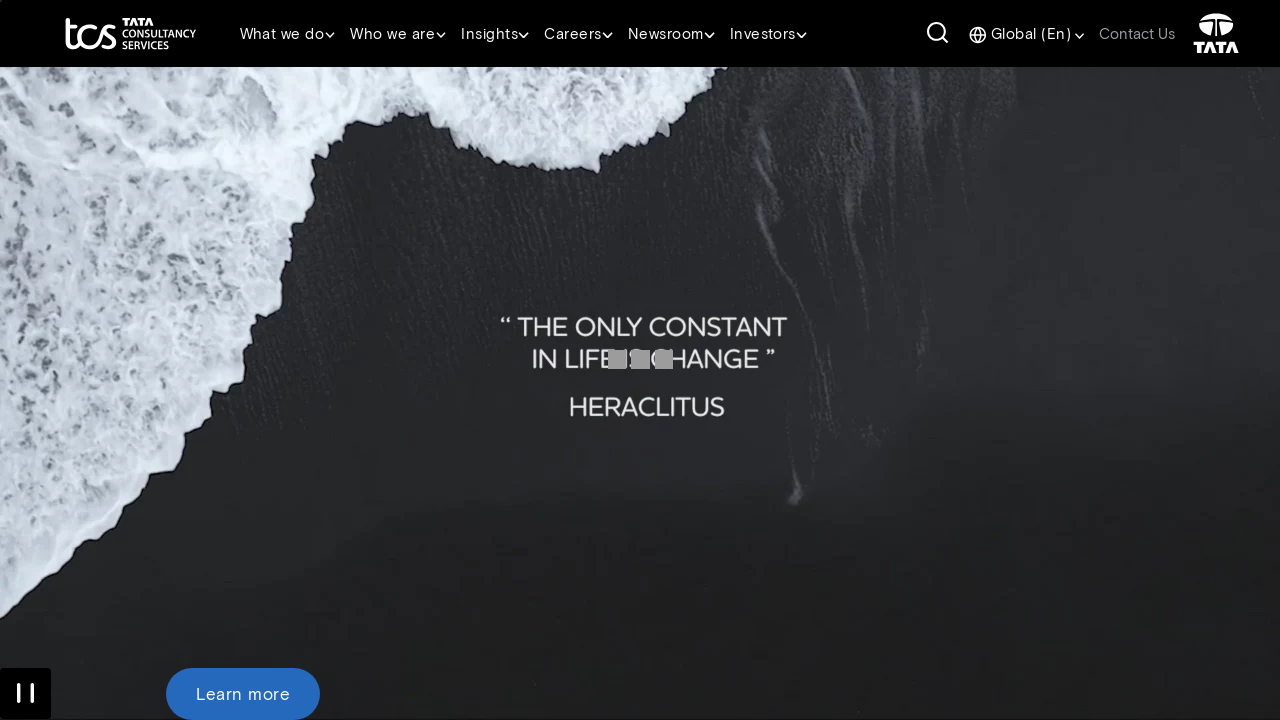

Retrieved all cookies from browser context
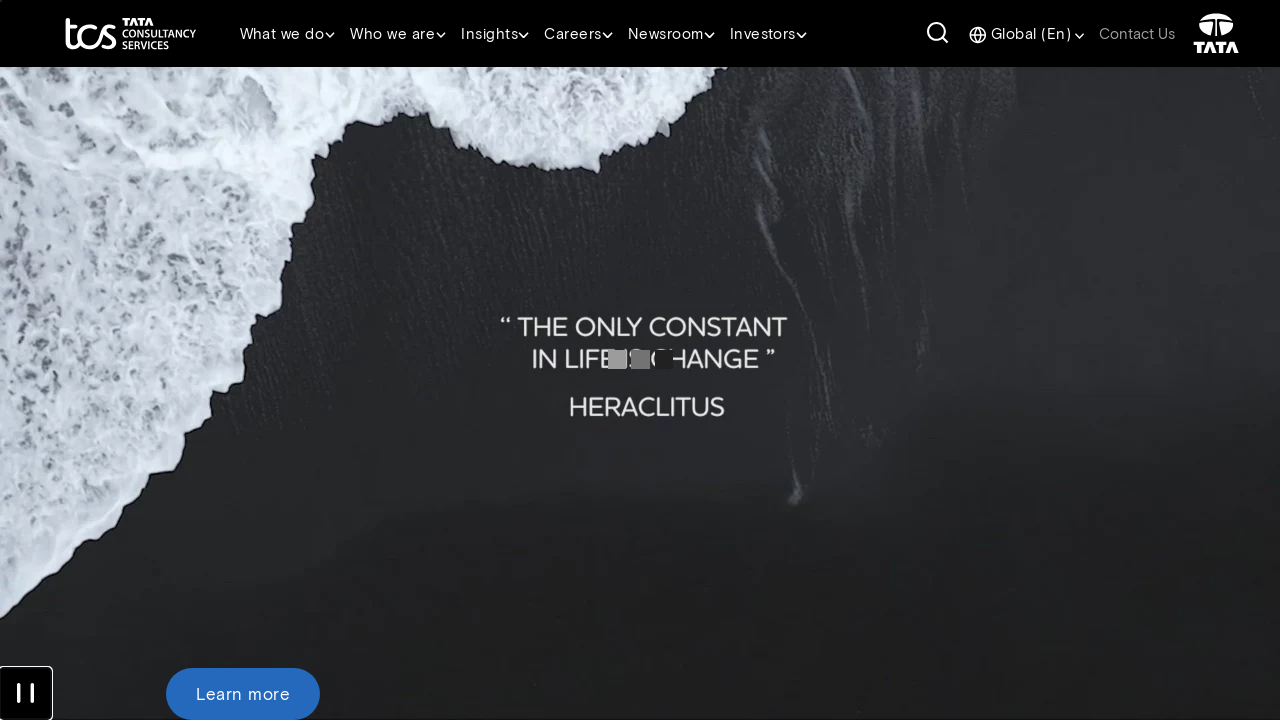

Verified that cookies are present in context - found 12 cookie(s)
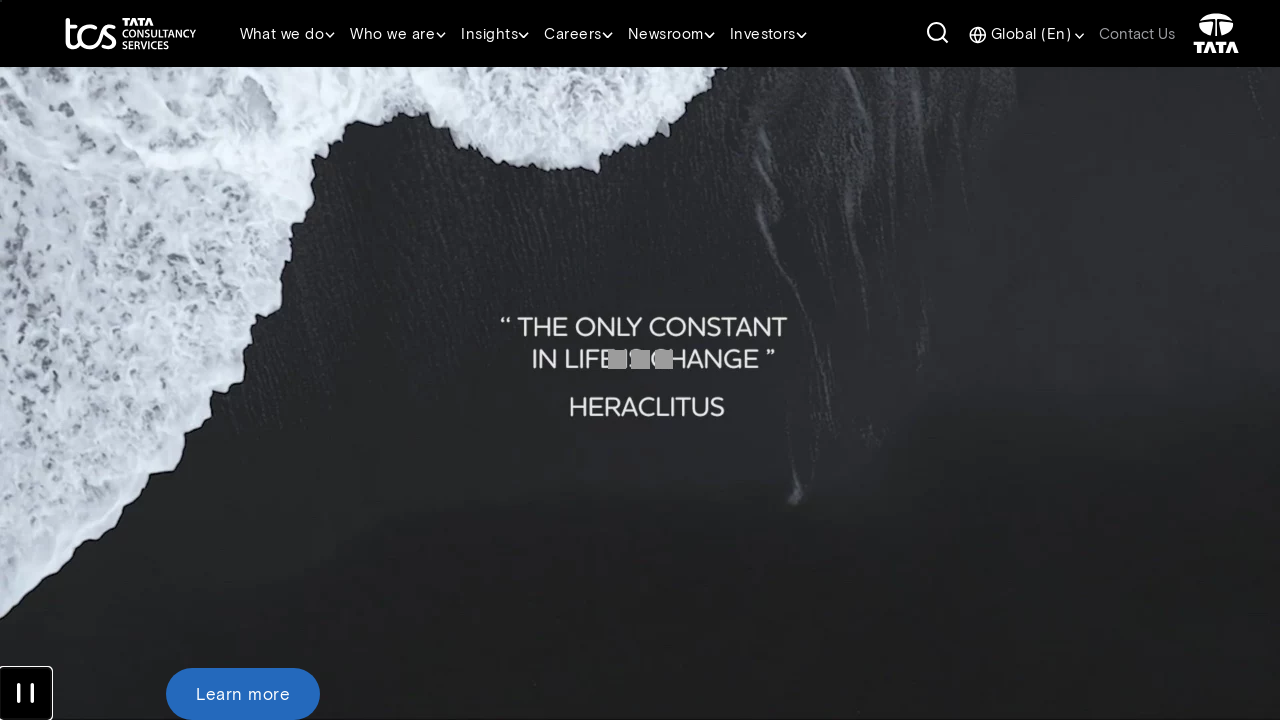

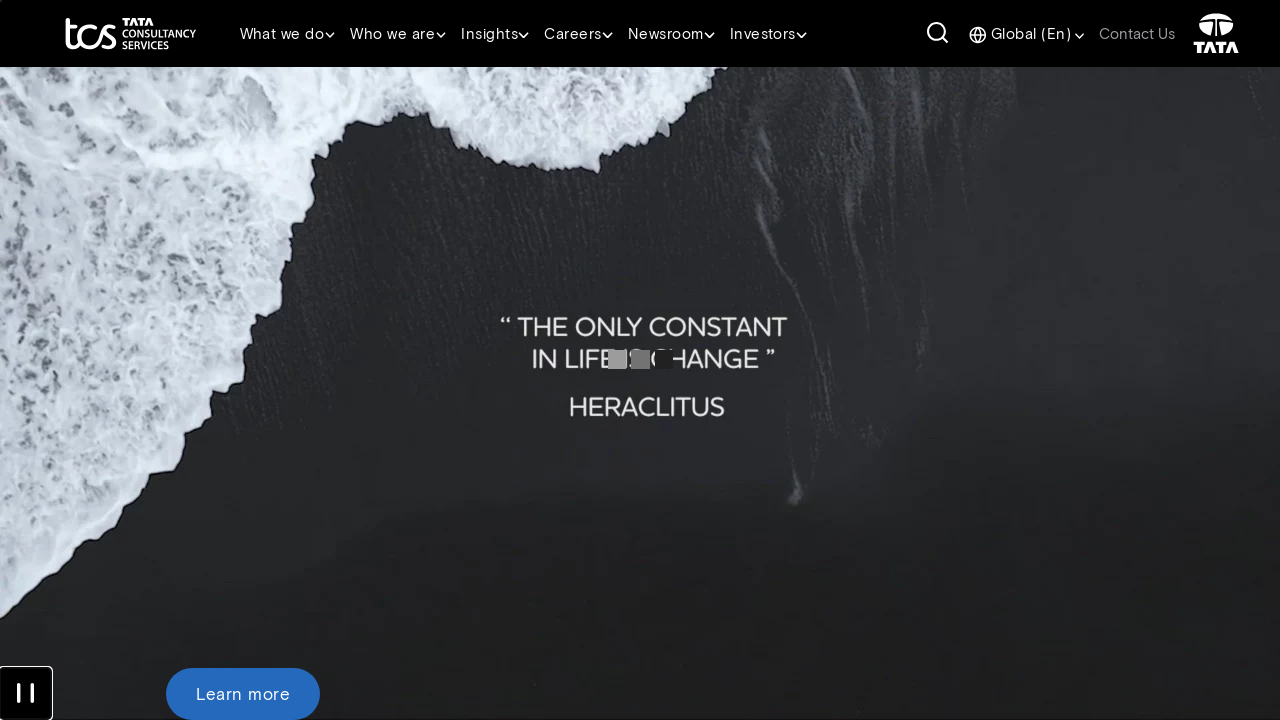